Tests activating the "Yes" radio button on a demo page and verifies it was selected by checking both the result text and the input state.

Starting URL: https://demoqa.com/radio-button

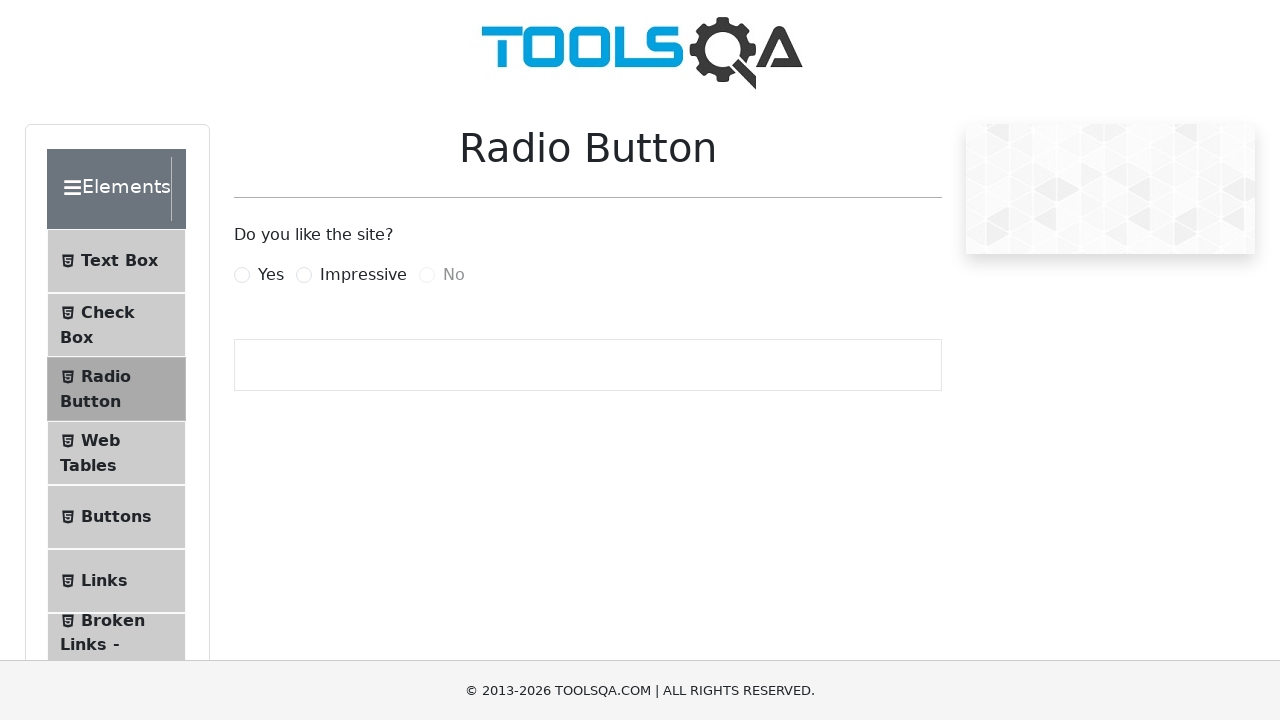

Navigated to radio button demo page
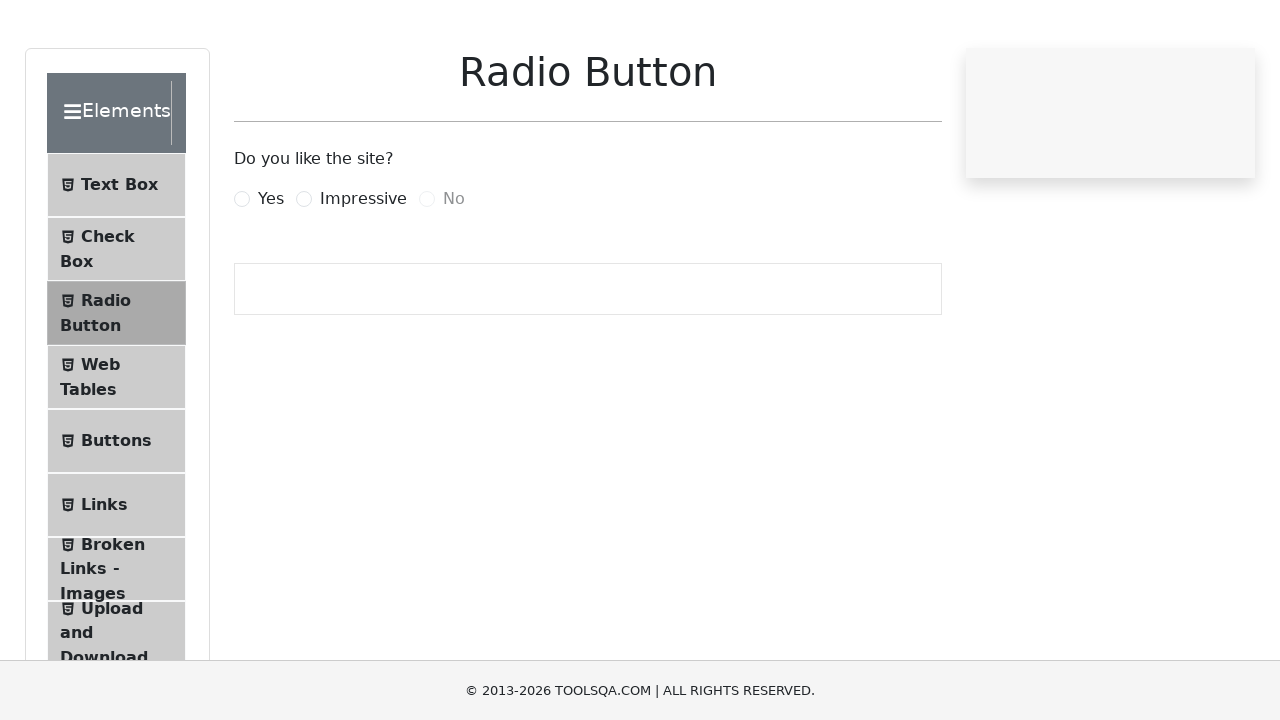

Clicked the 'Yes' radio button label at (271, 275) on label[for="yesRadio"]
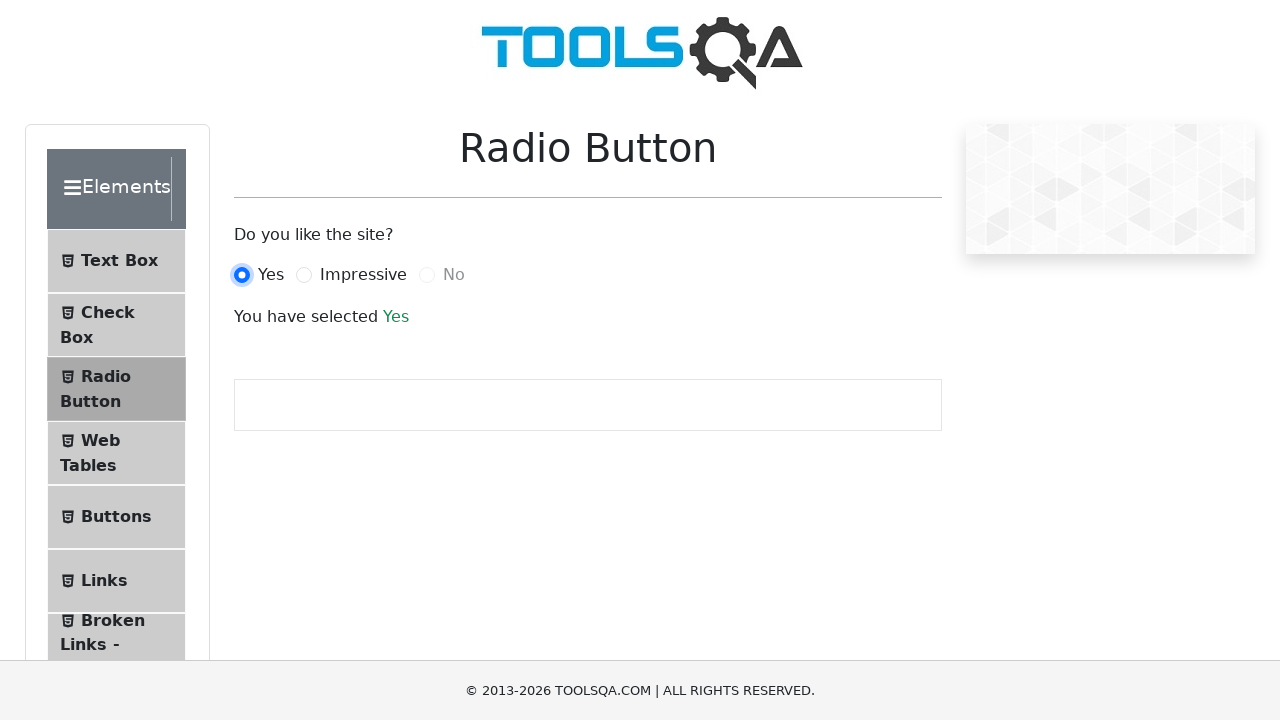

Success message element appeared
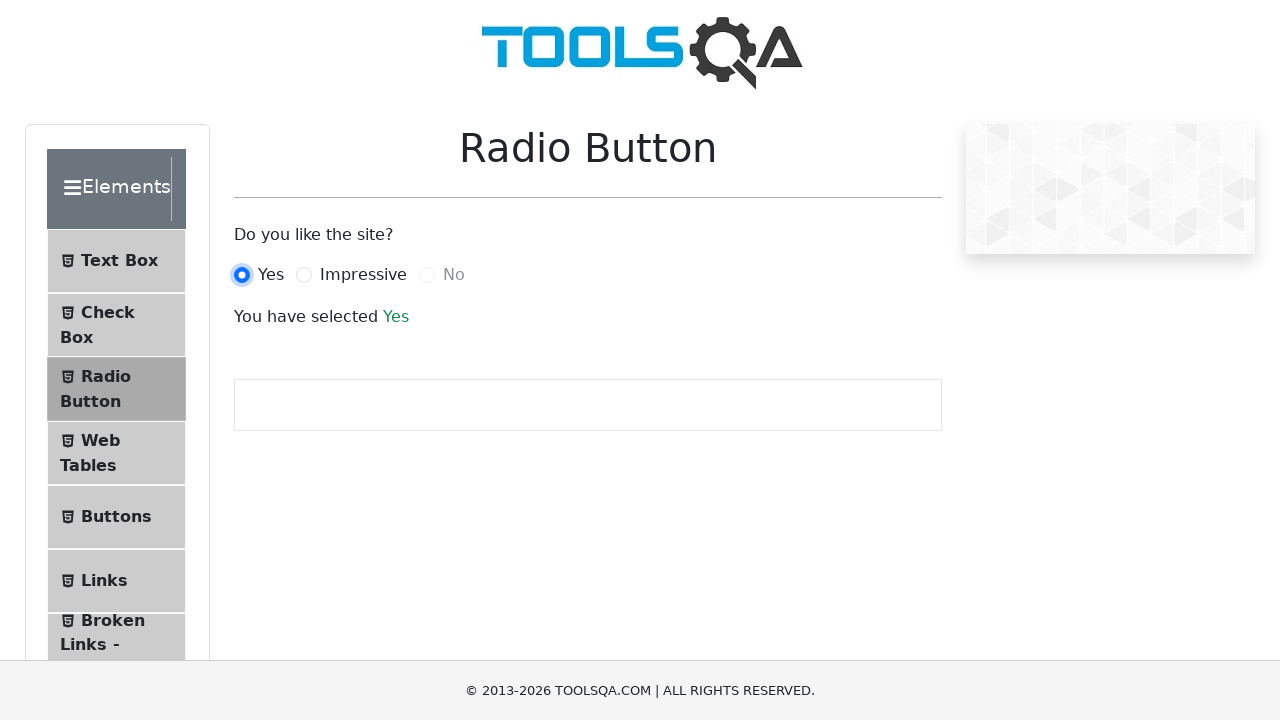

Retrieved success text: 'Yes'
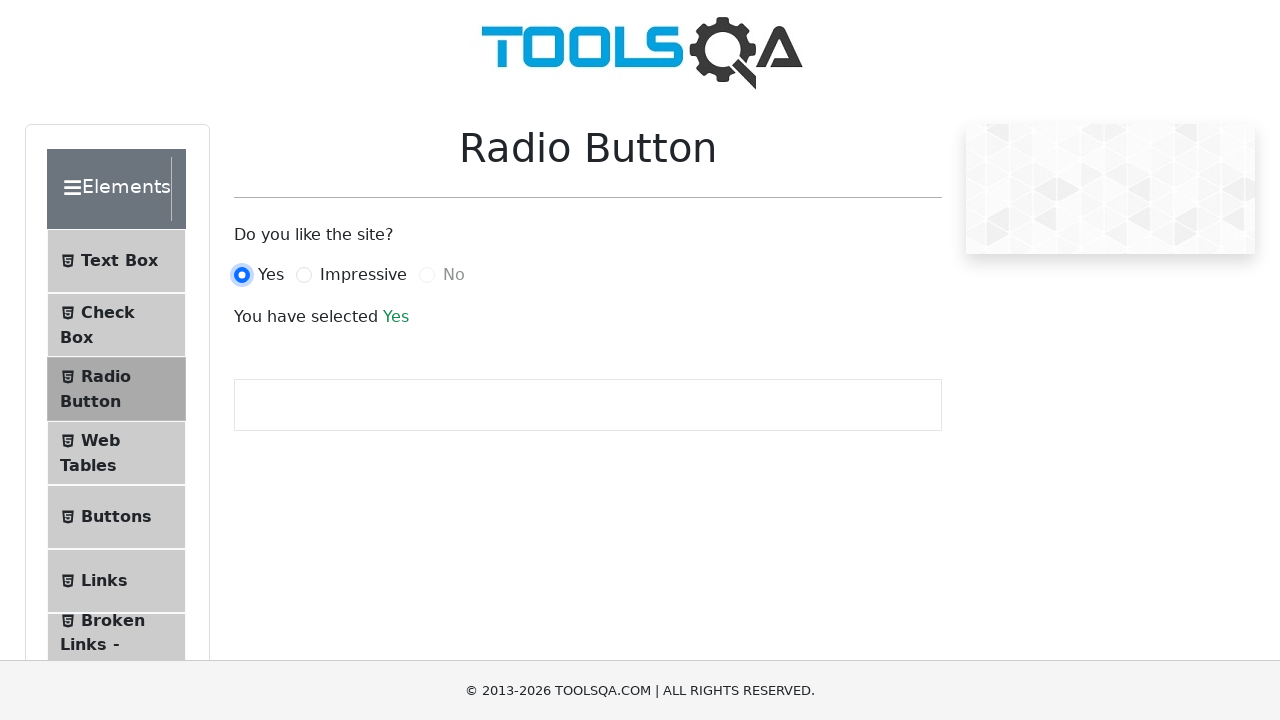

Verified success text equals 'Yes'
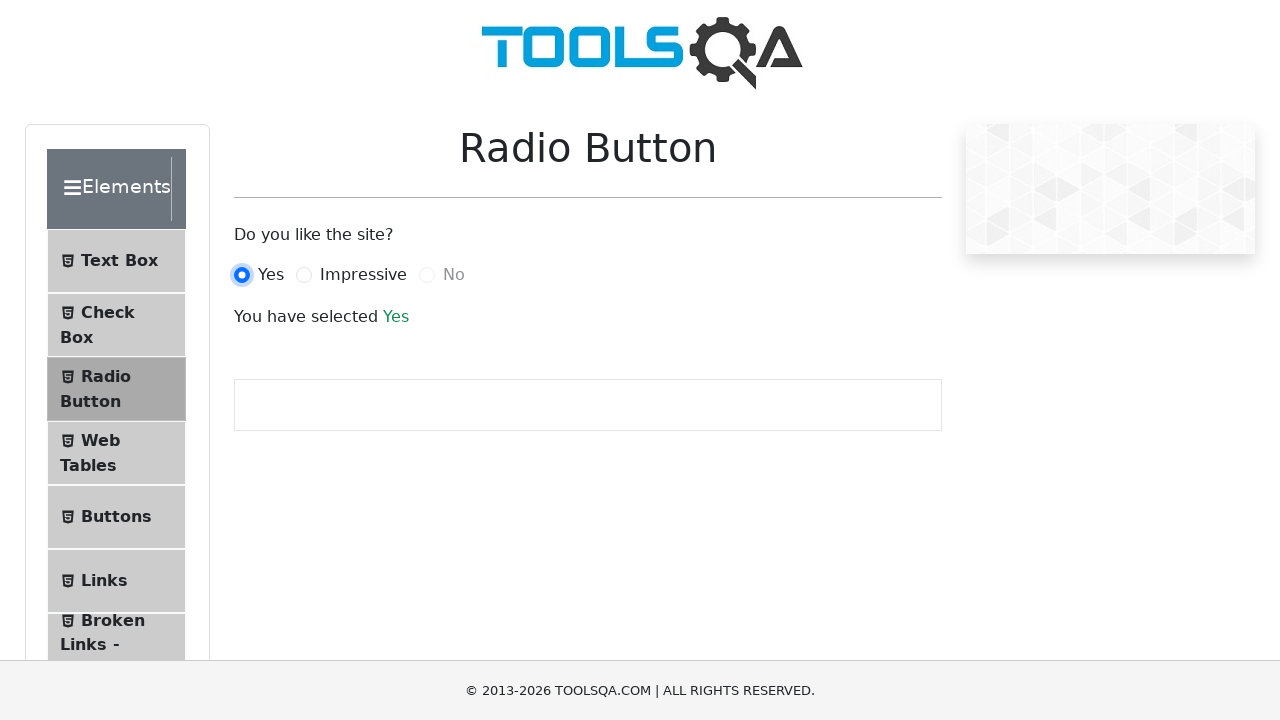

Retrieved radio button checked state: True
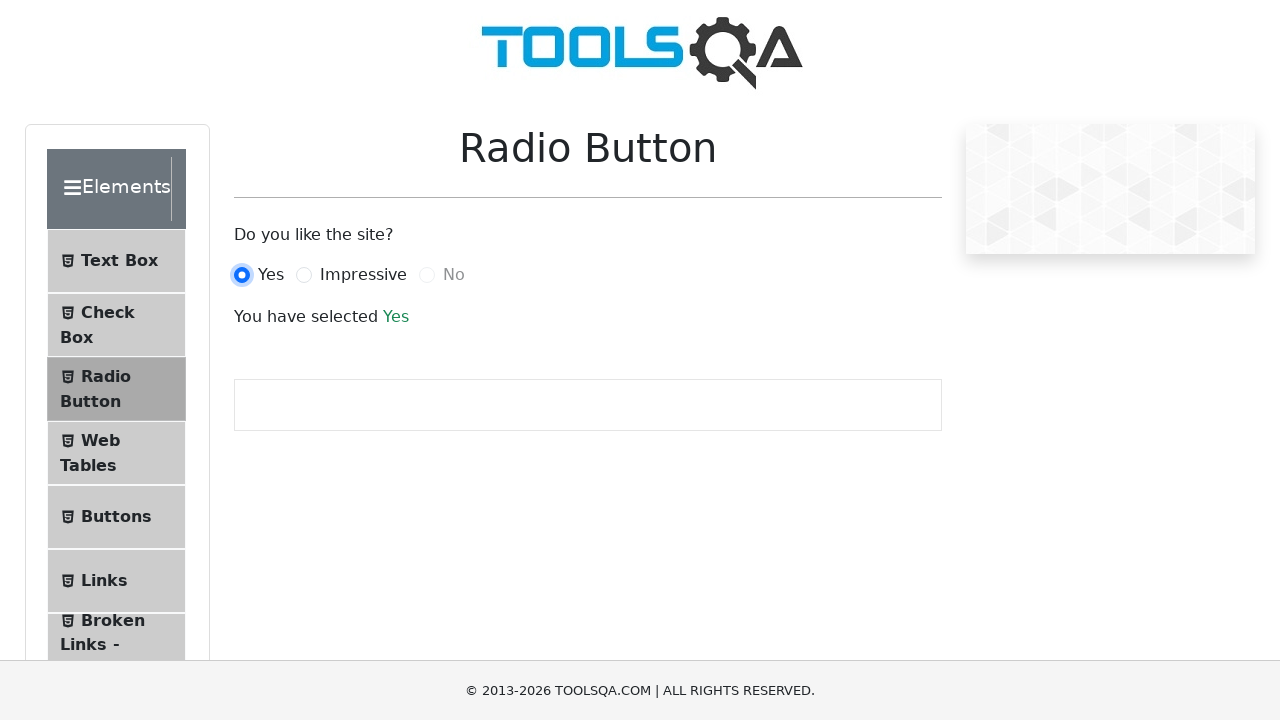

Verified 'Yes' radio button is checked
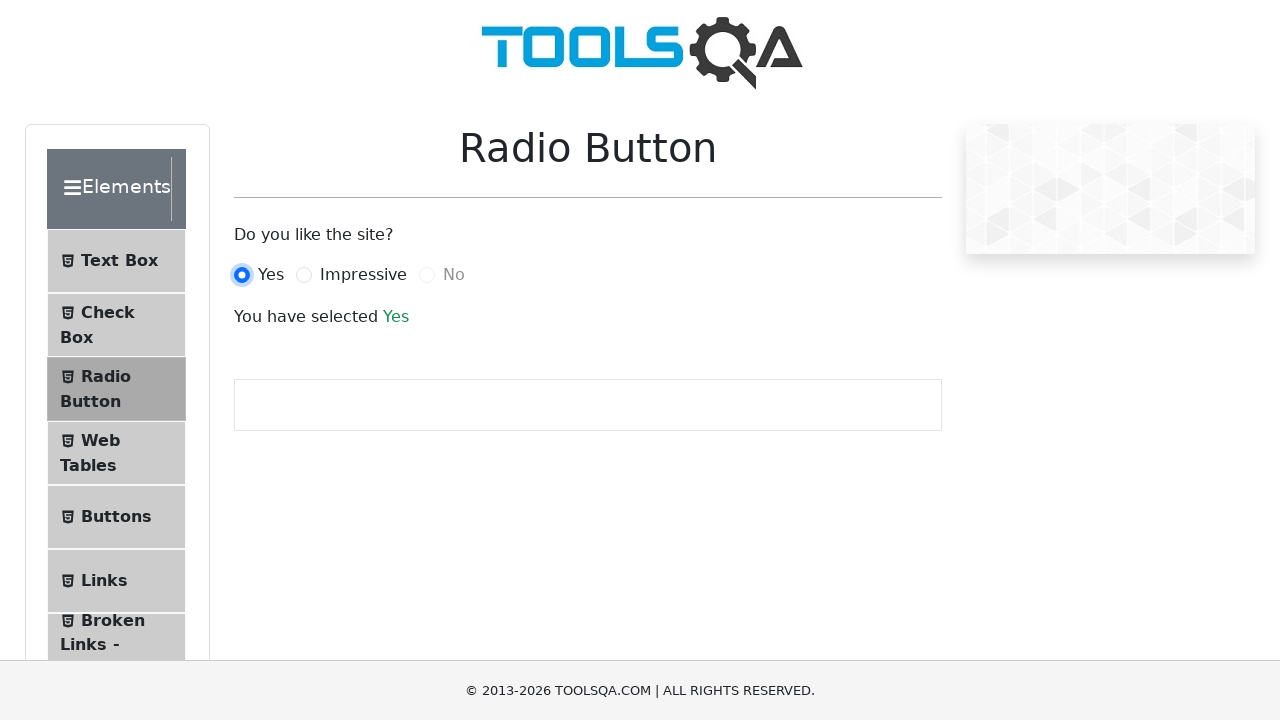

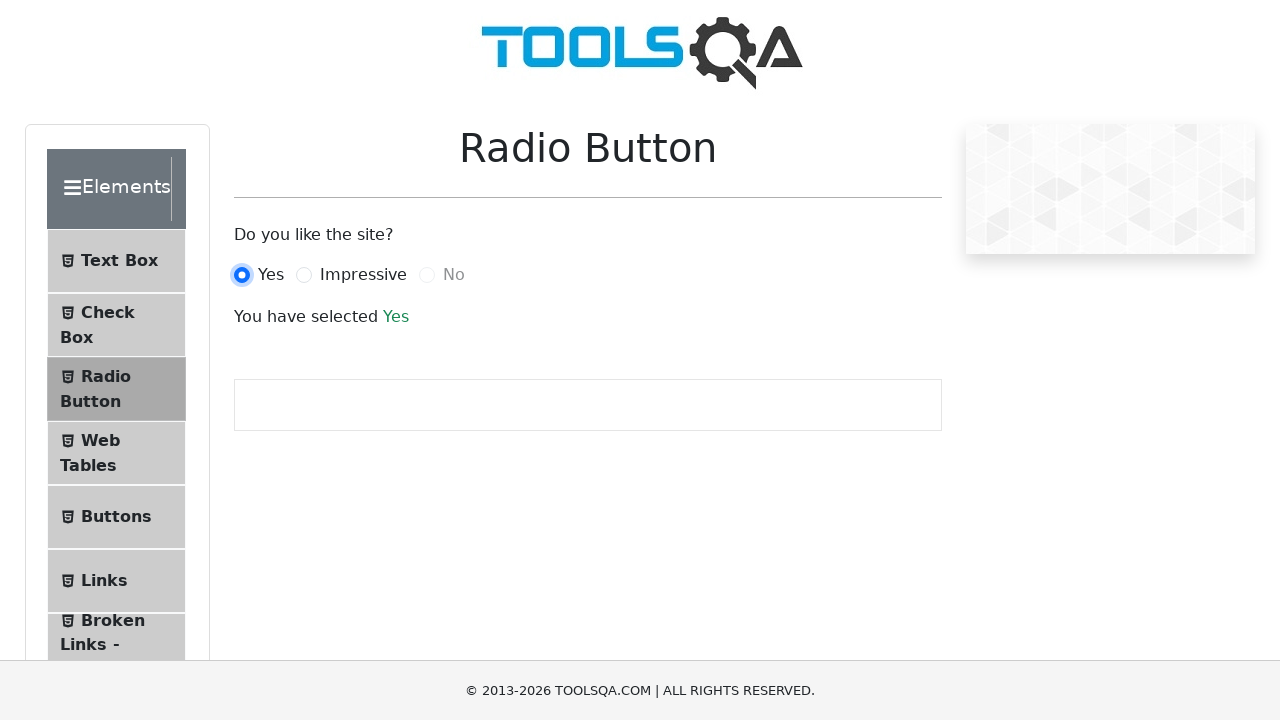